Navigates to a blog page and retrieves the tooltip attribute from a specific element containing a URL text

Starting URL: https://omayo.blogspot.in/

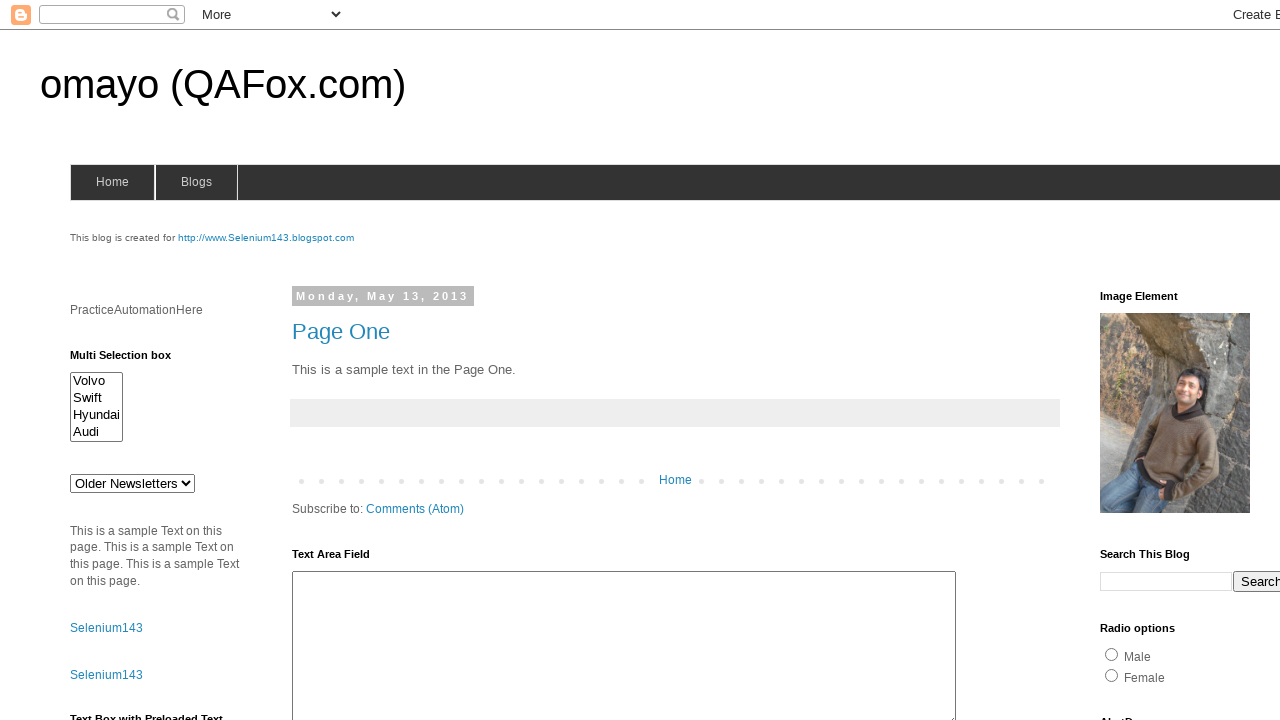

Navigated to https://omayo.blogspot.in/
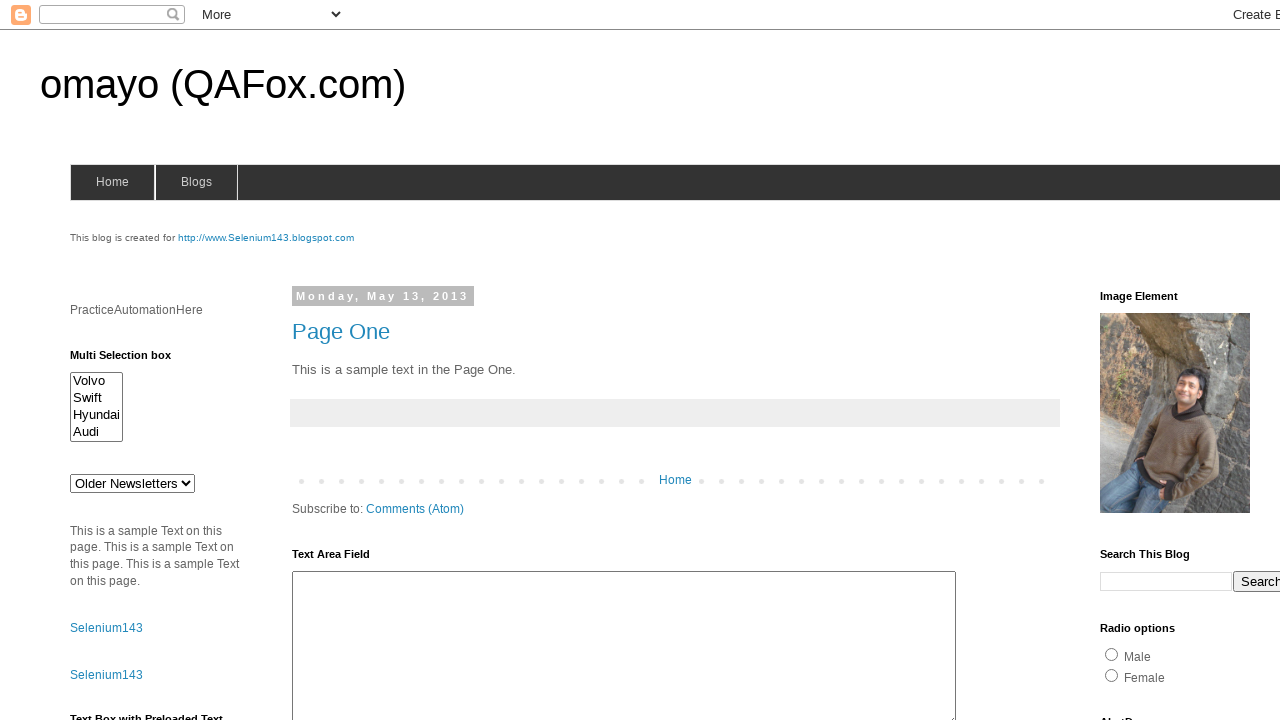

Retrieved tooltip attribute from element containing 'www.selenium-by-arun.blogspot.com'
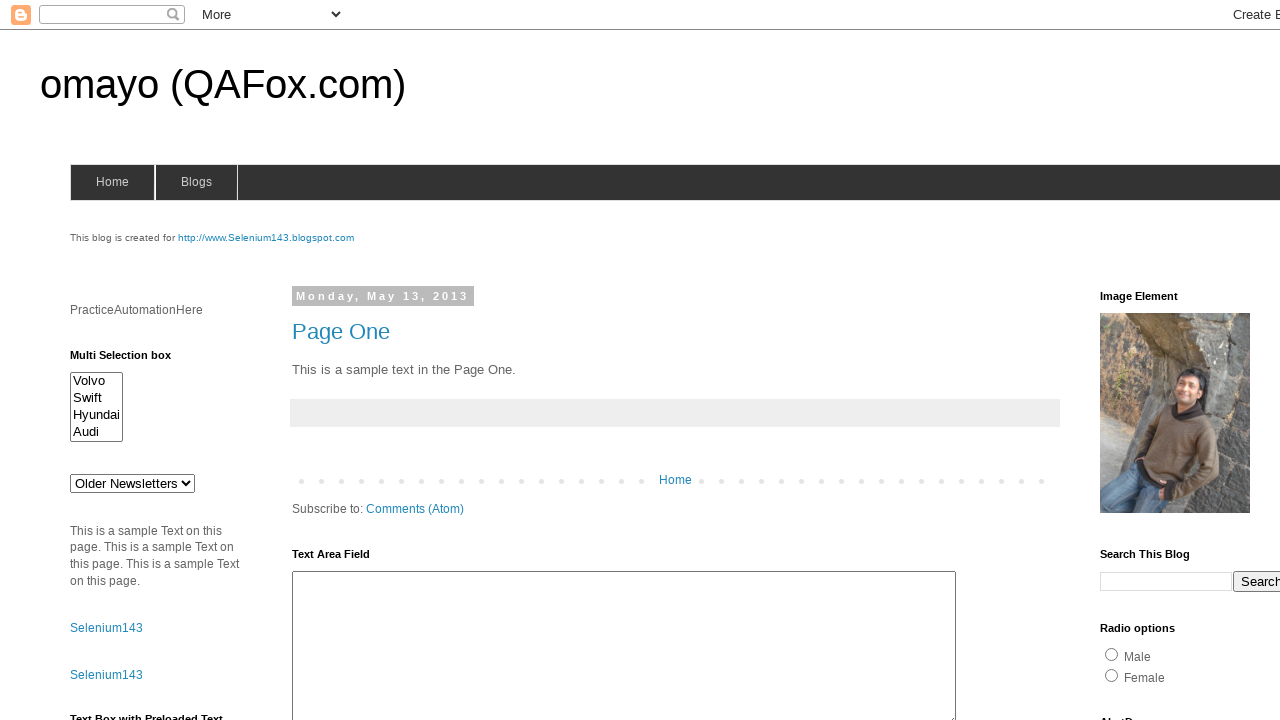

Printed tooltip value: Free Selenium tutorials
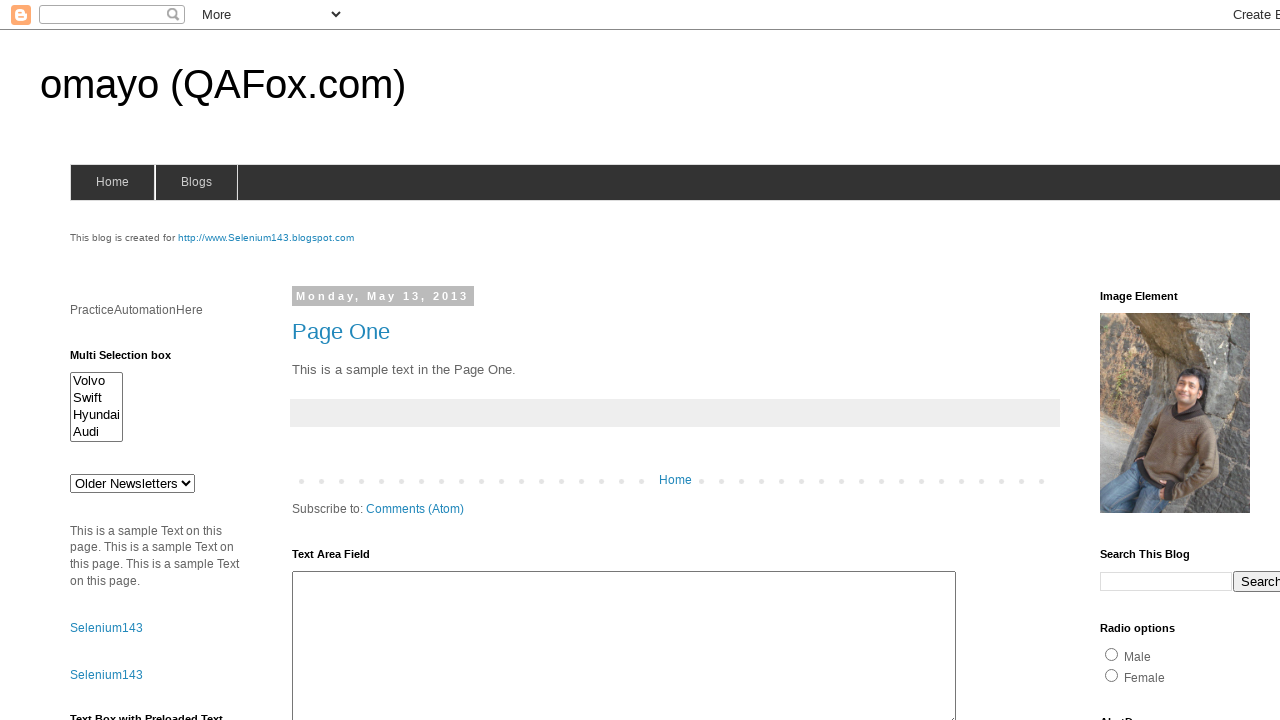

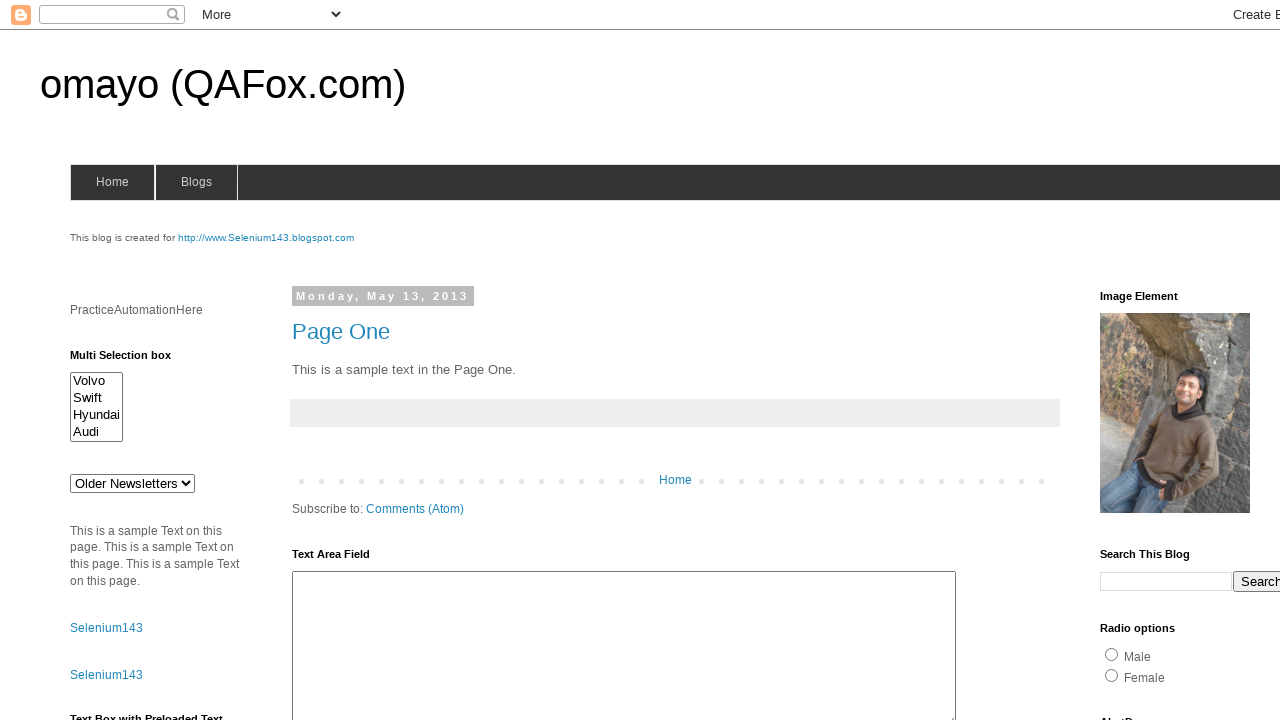